Tests the calendar viewing feature on timeanddate.com by selecting a month (February) and country (China) from dropdown menus, then clicking the View Calendar button to display the calendar.

Starting URL: https://www.timeanddate.com

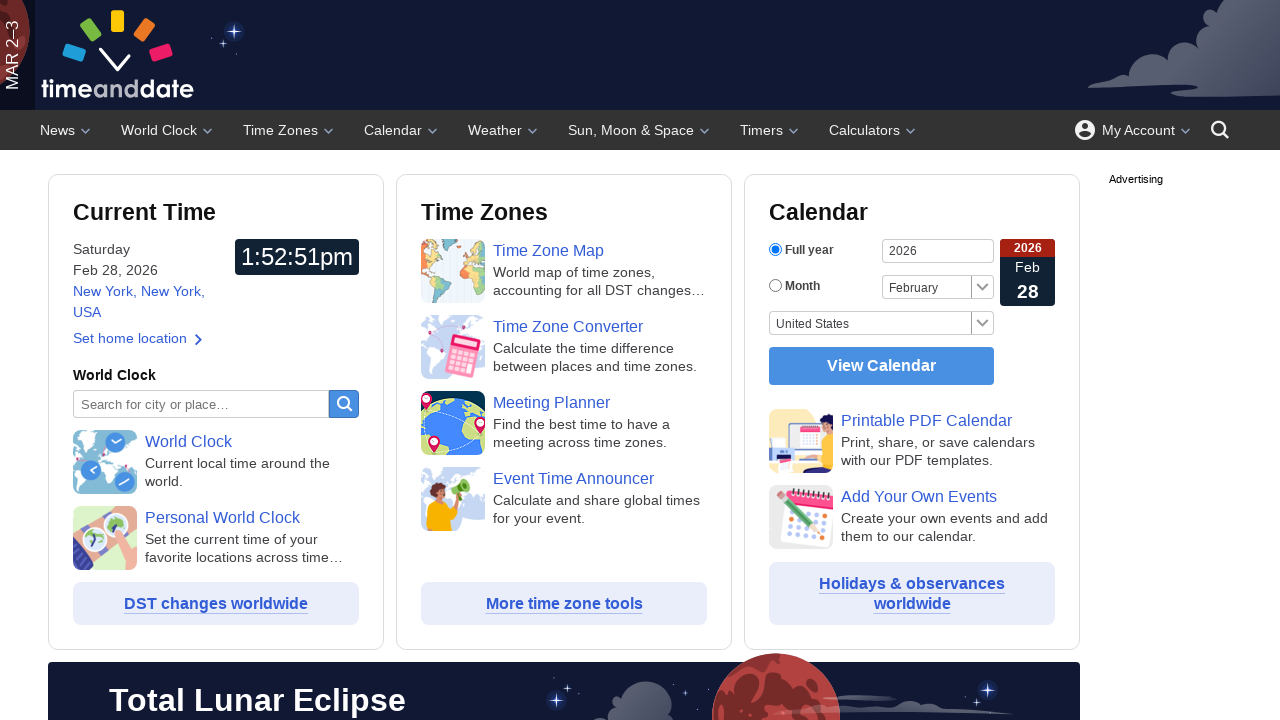

Selected February from the month dropdown on #month
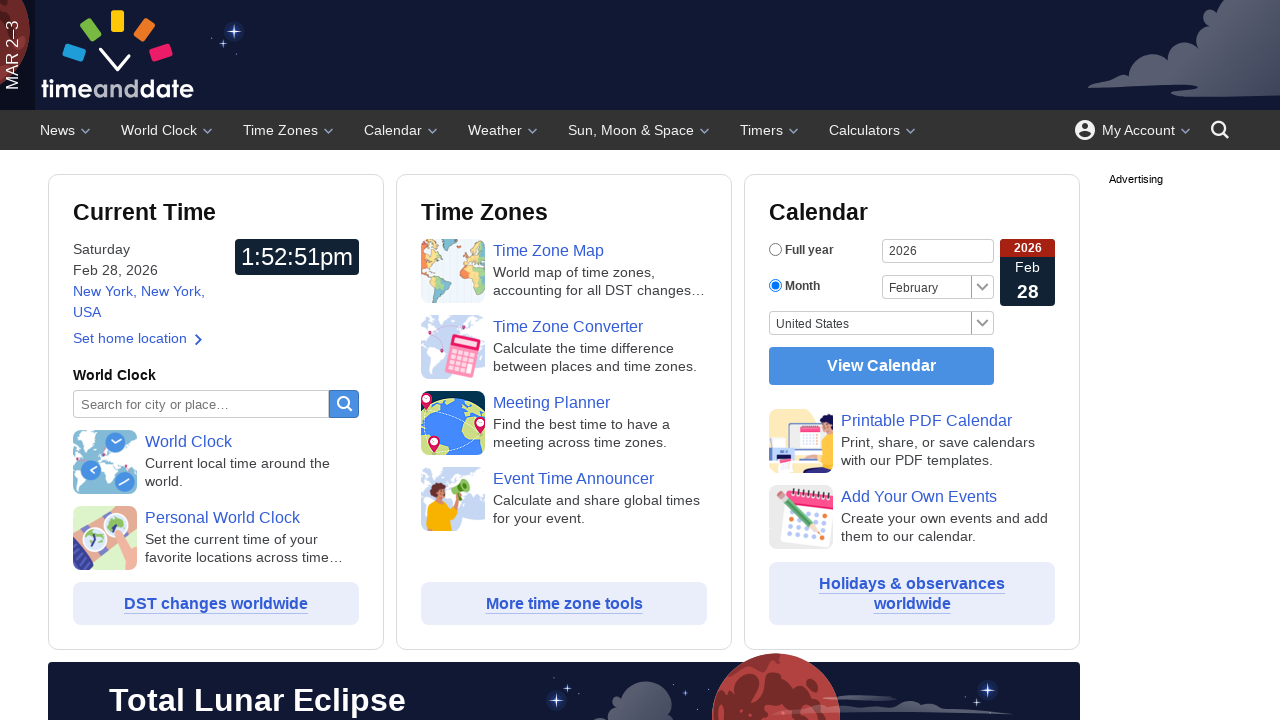

Selected China from the country dropdown on #country
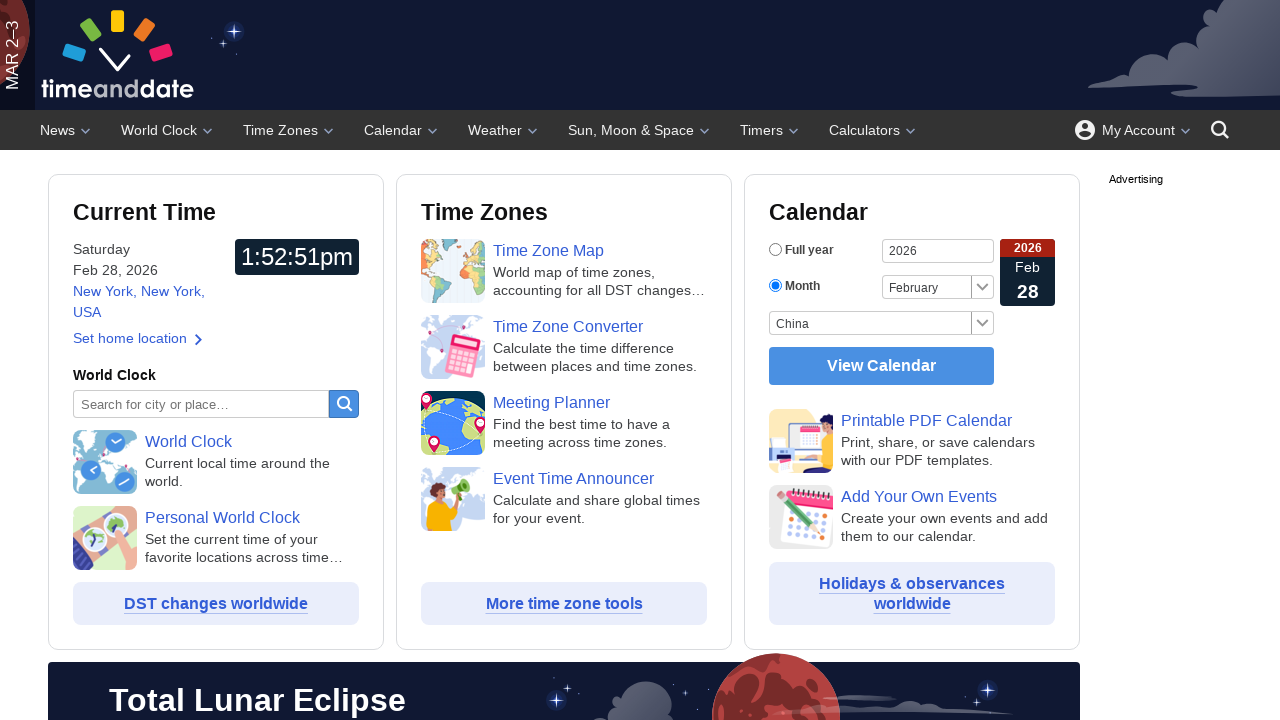

Clicked the View Calendar button at (882, 366) on form#cf input[value='View Calendar']
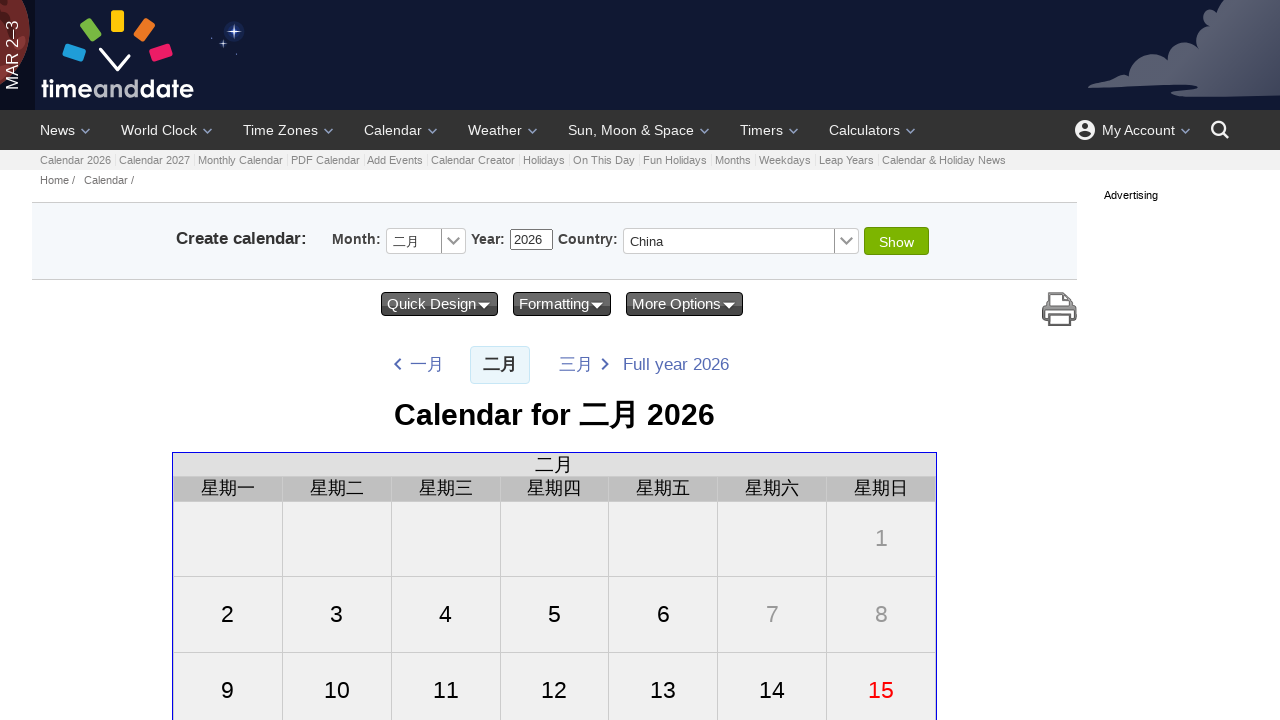

Calendar page loaded successfully
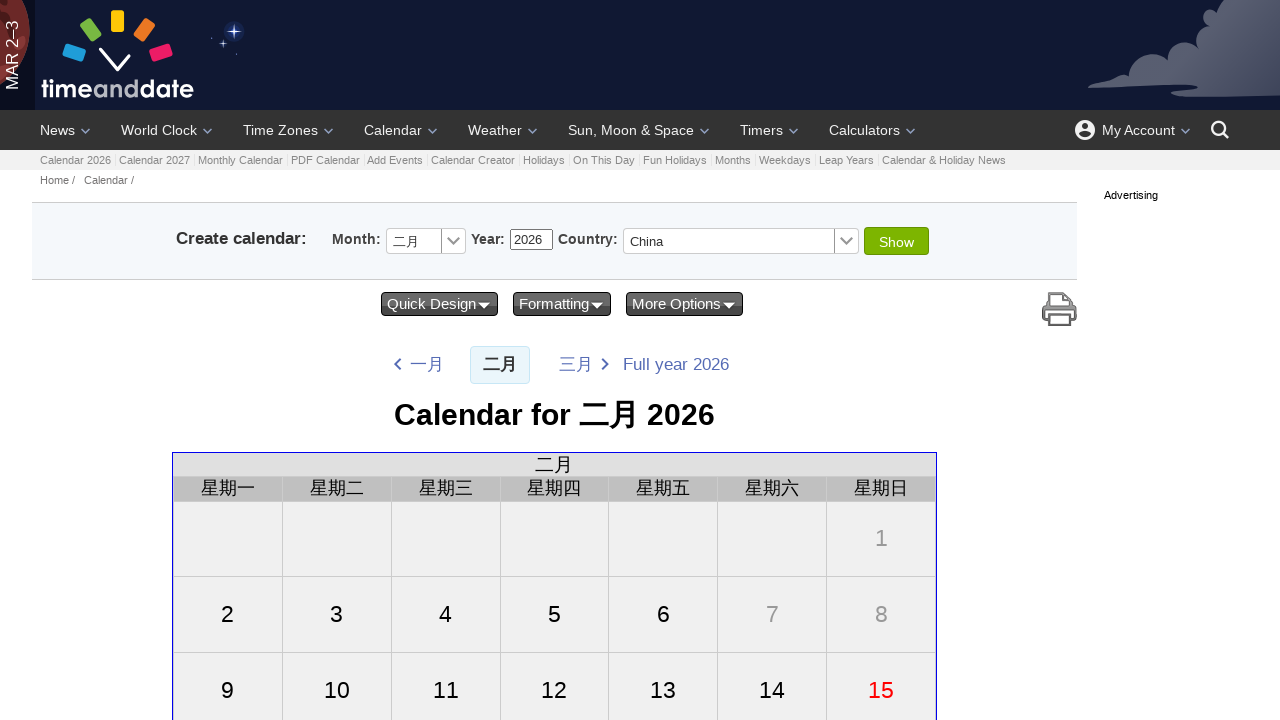

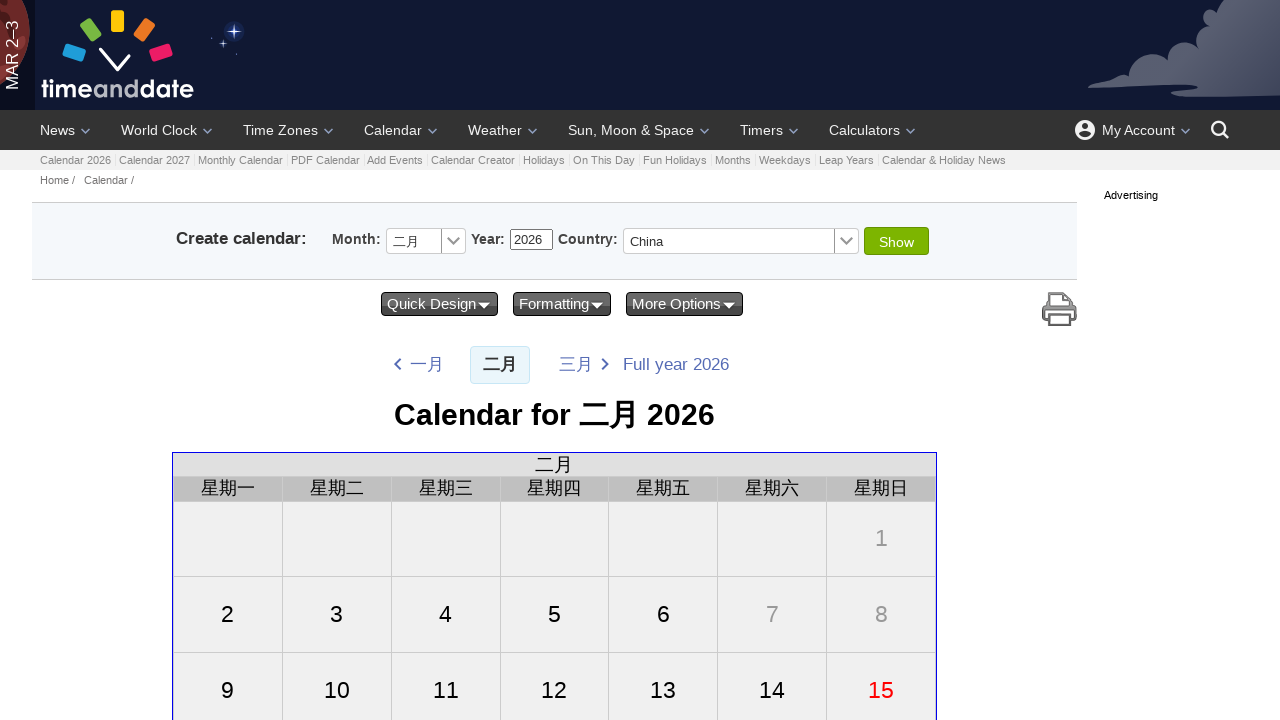